Demonstrates injecting jQuery and jQuery Growl library into a page, then displaying various notification messages (default, error, notice, and warning) using JavaScript execution.

Starting URL: http://the-internet.herokuapp.com/

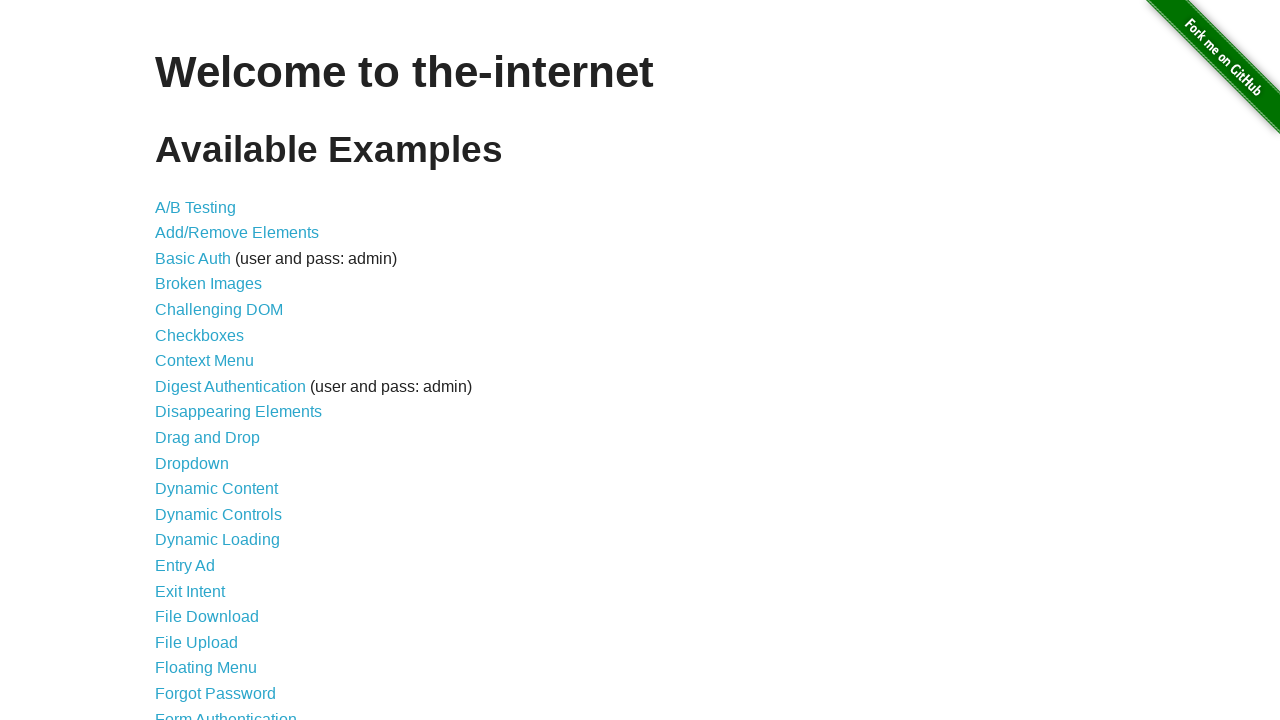

Injected jQuery library into the page
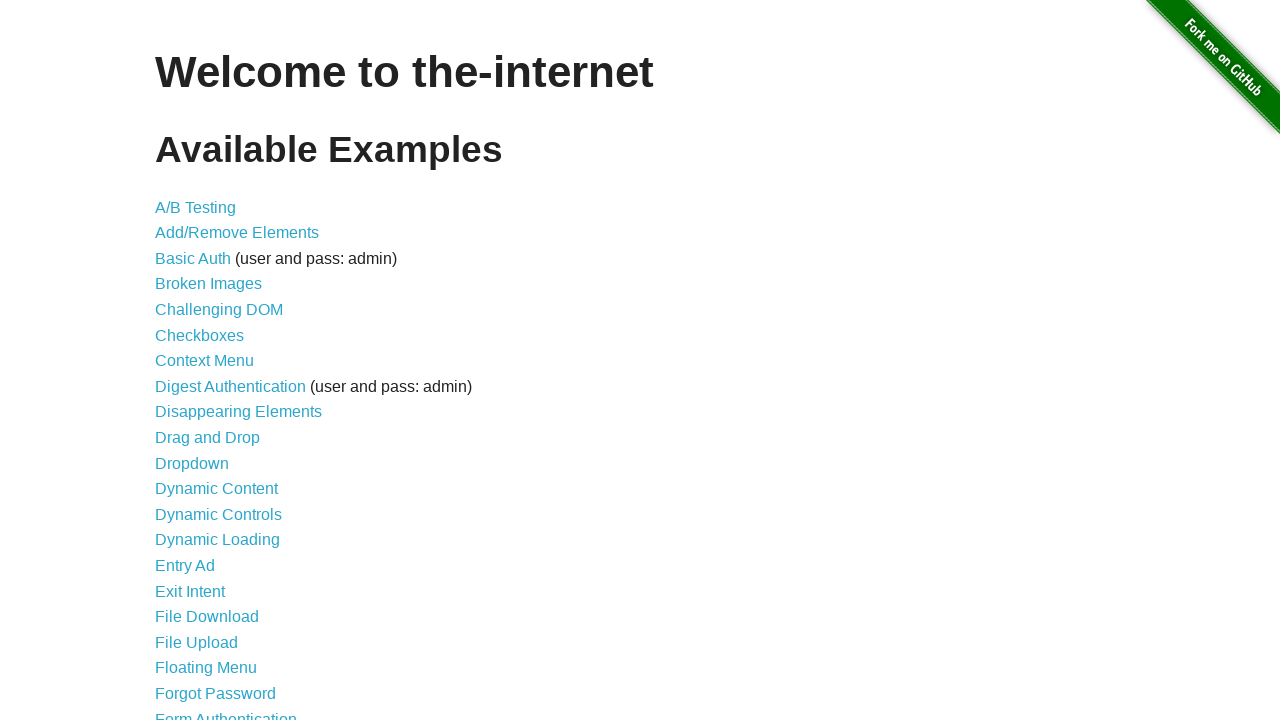

jQuery library loaded successfully
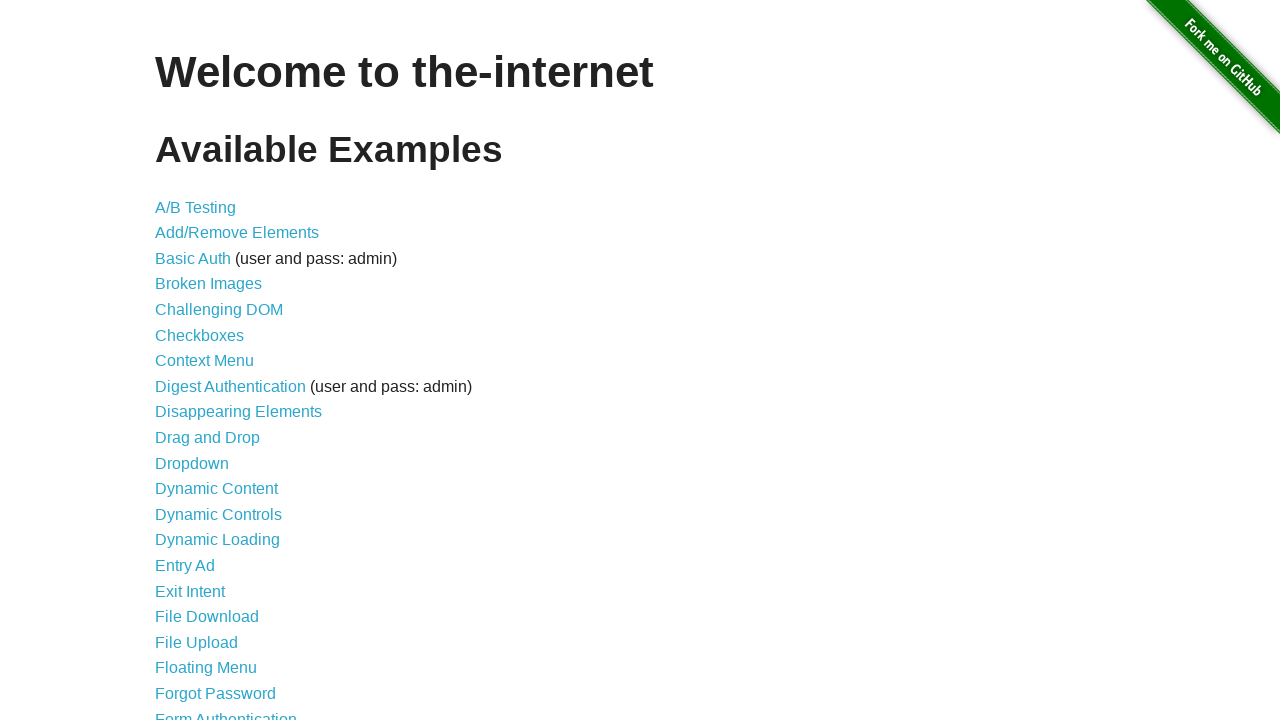

Injected jQuery Growl library into the page
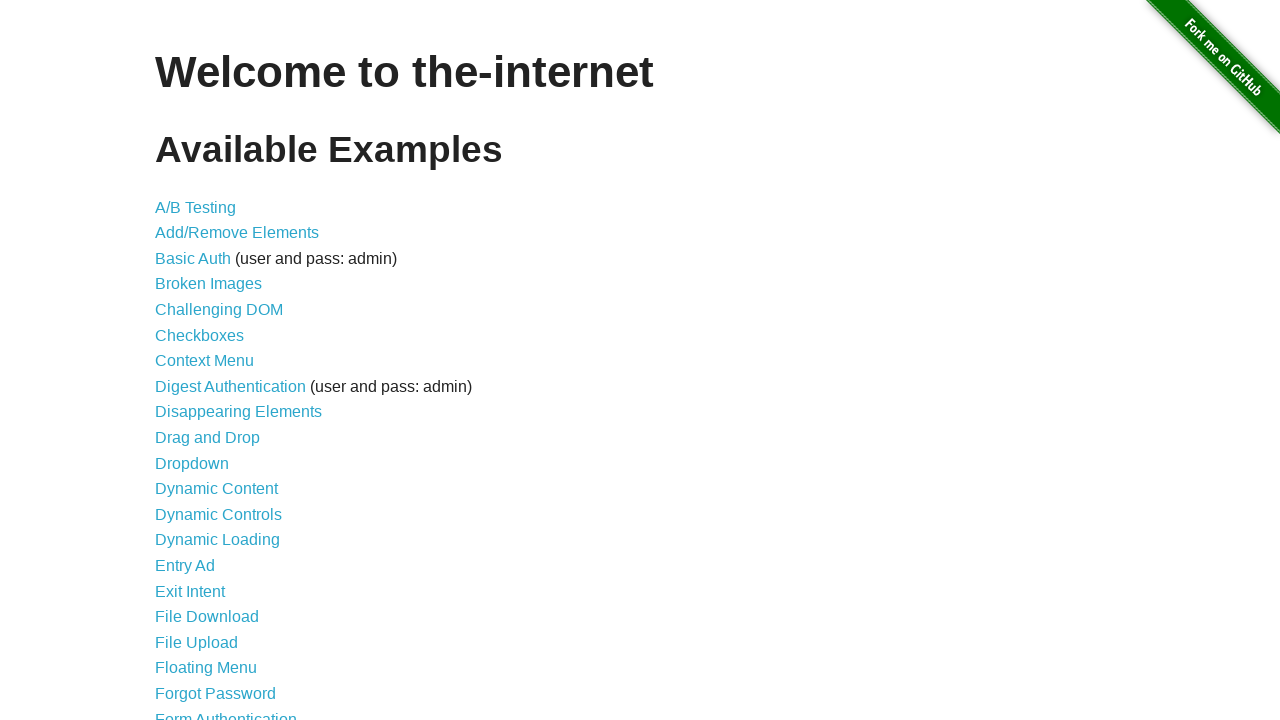

Added jQuery Growl CSS stylesheet to the page
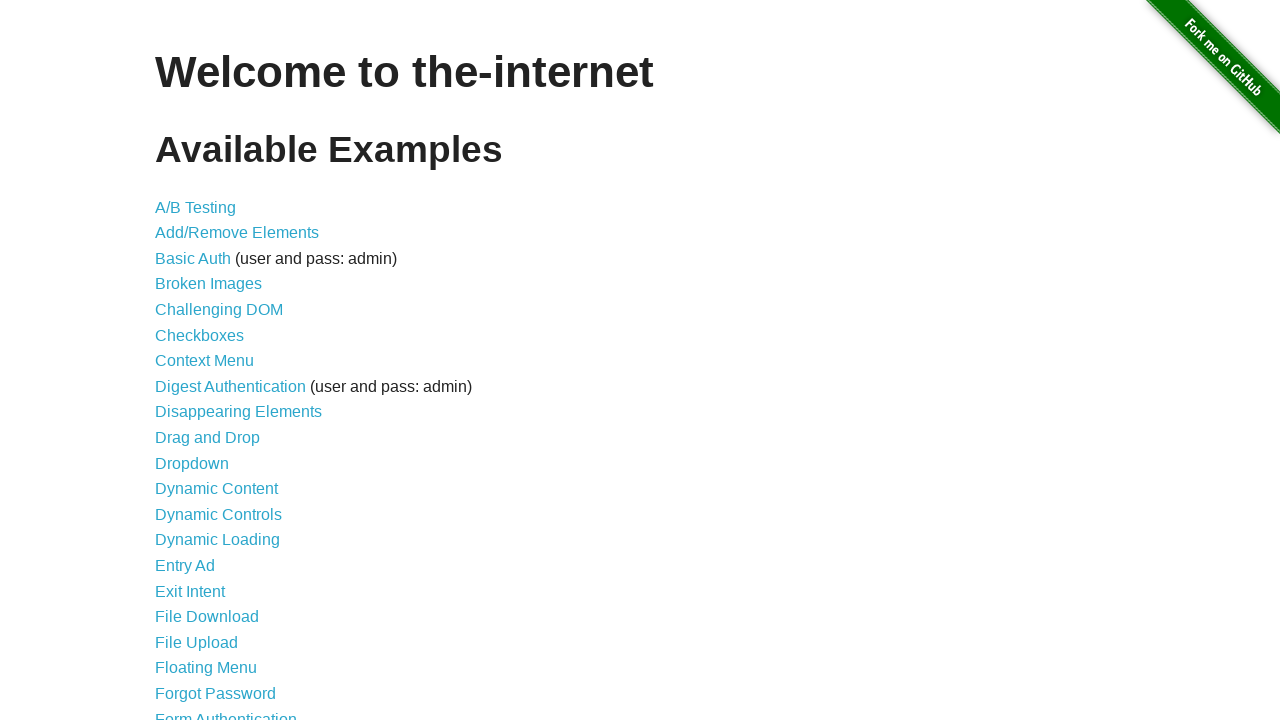

jQuery Growl library loaded and ready to use
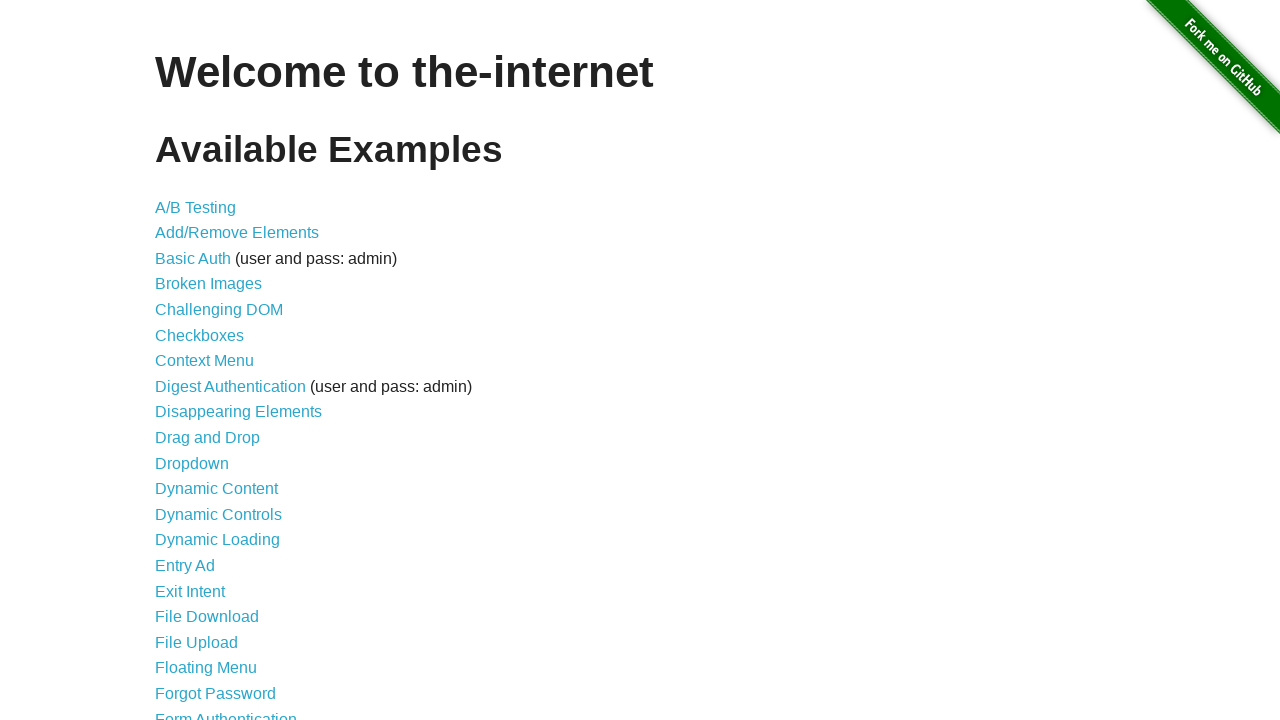

Displayed default growl notification
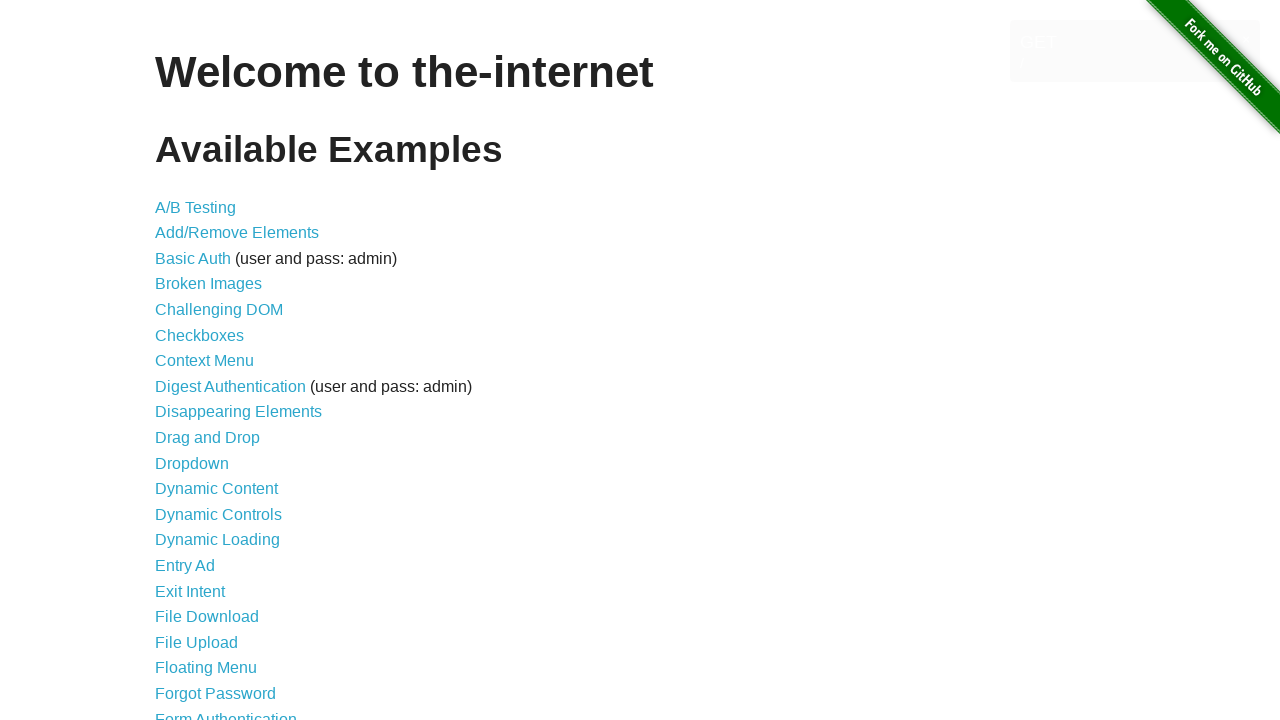

Displayed error growl notification
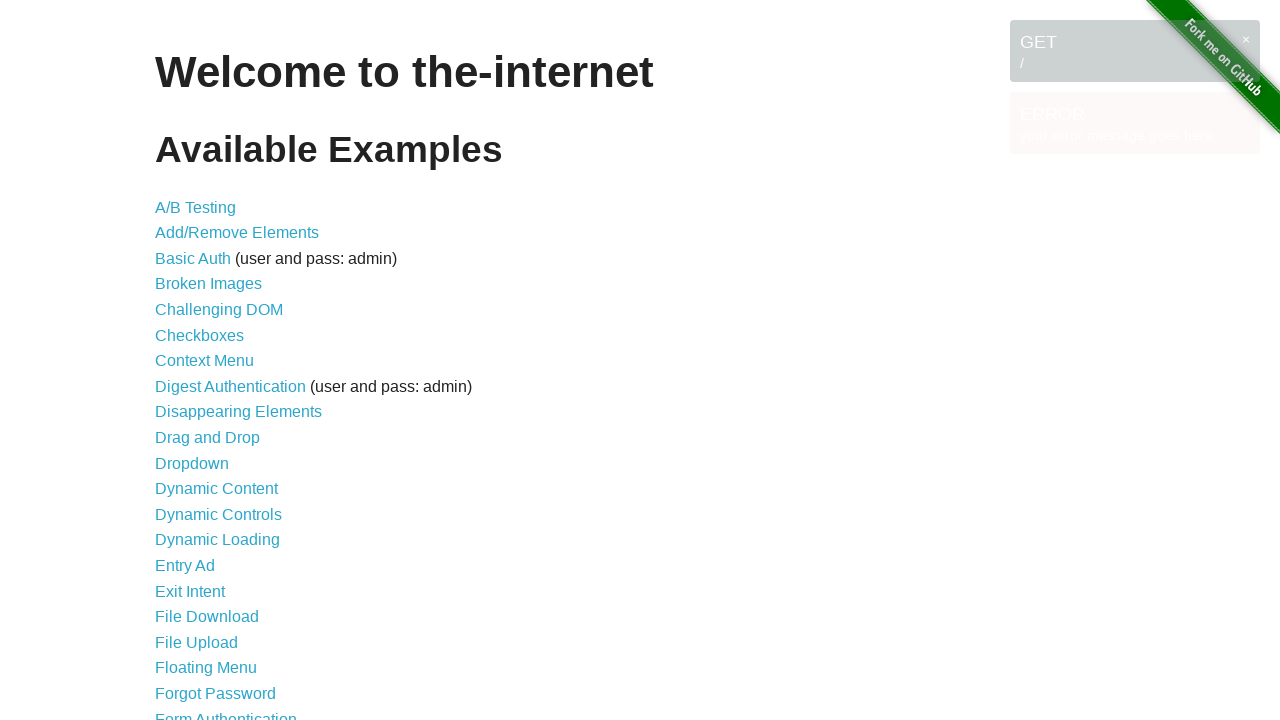

Displayed notice growl notification
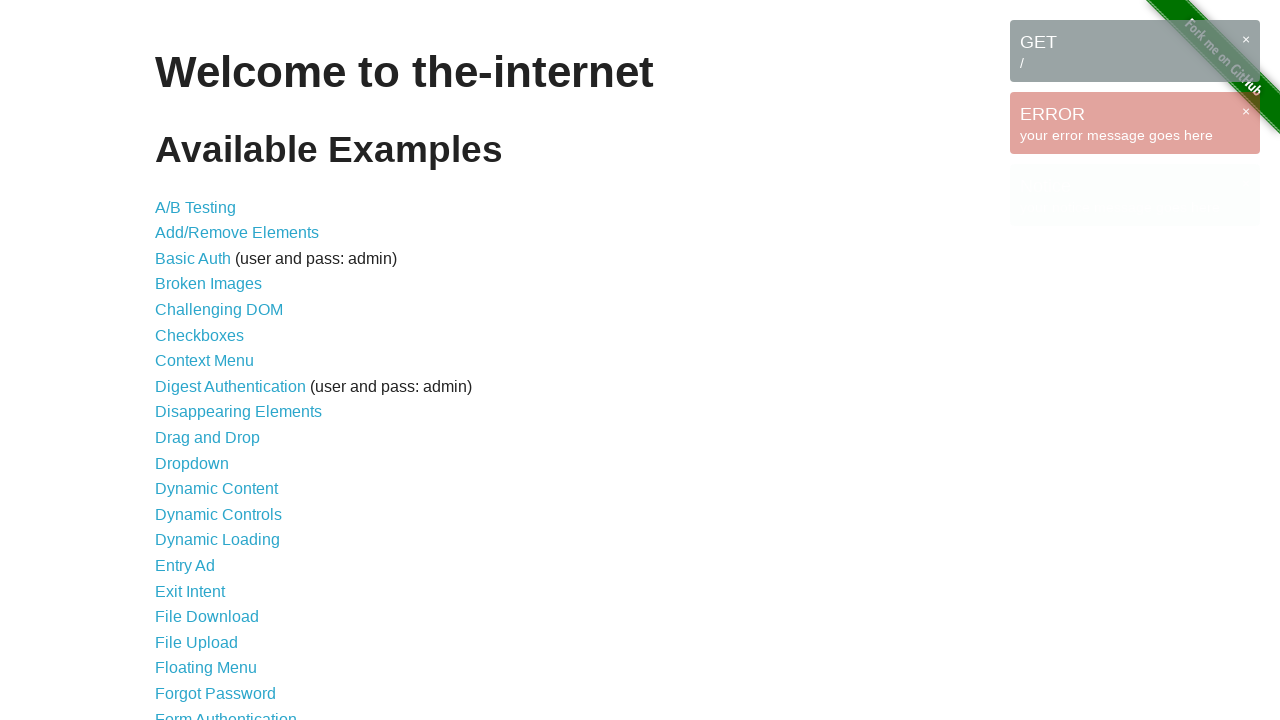

Displayed warning growl notification
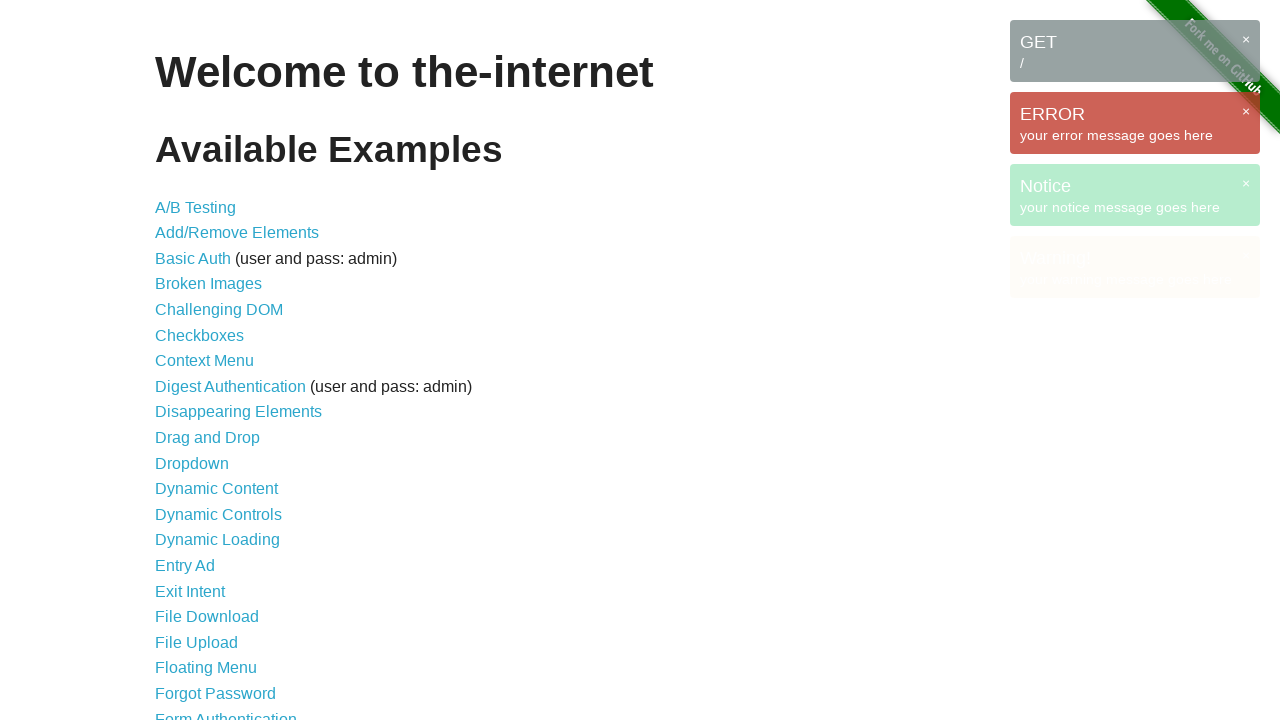

All growl notifications are visible on the page
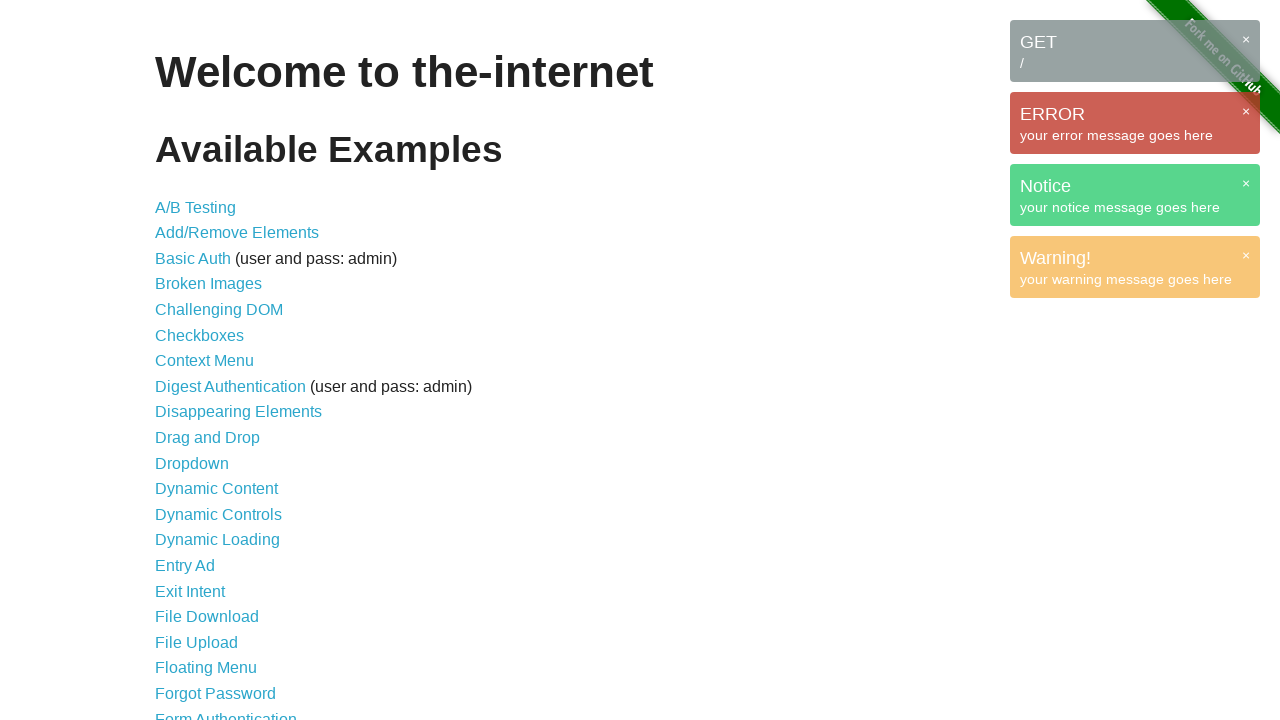

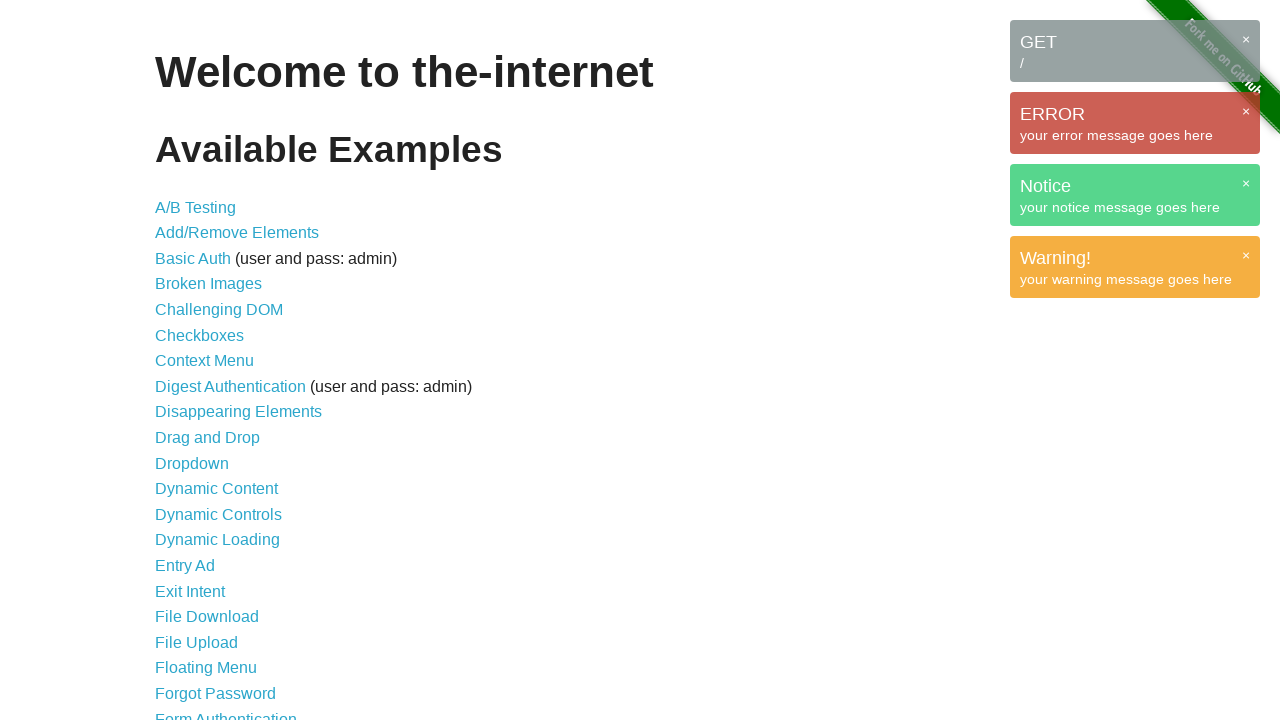